Tests QR code generation functionality on qrcode-monkey.com by filling in text content and clicking the generate/download buttons

Starting URL: https://www.qrcode-monkey.com/#text

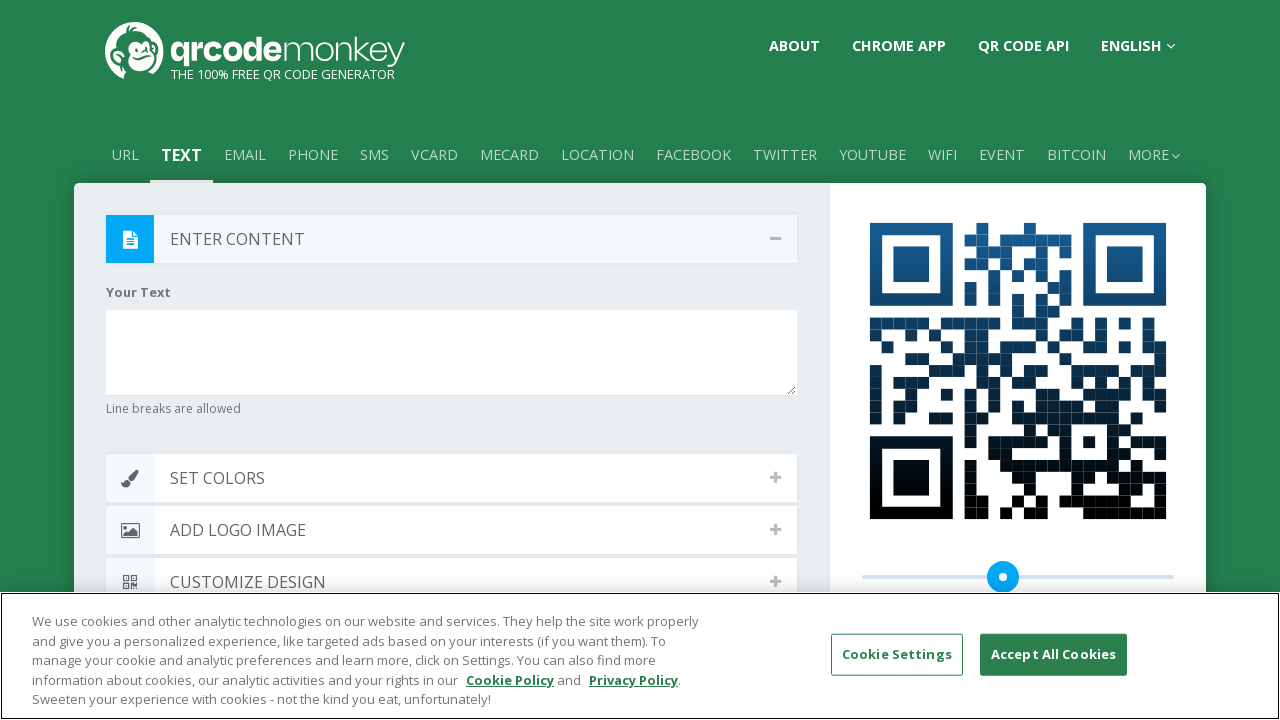

QR code text input field loaded
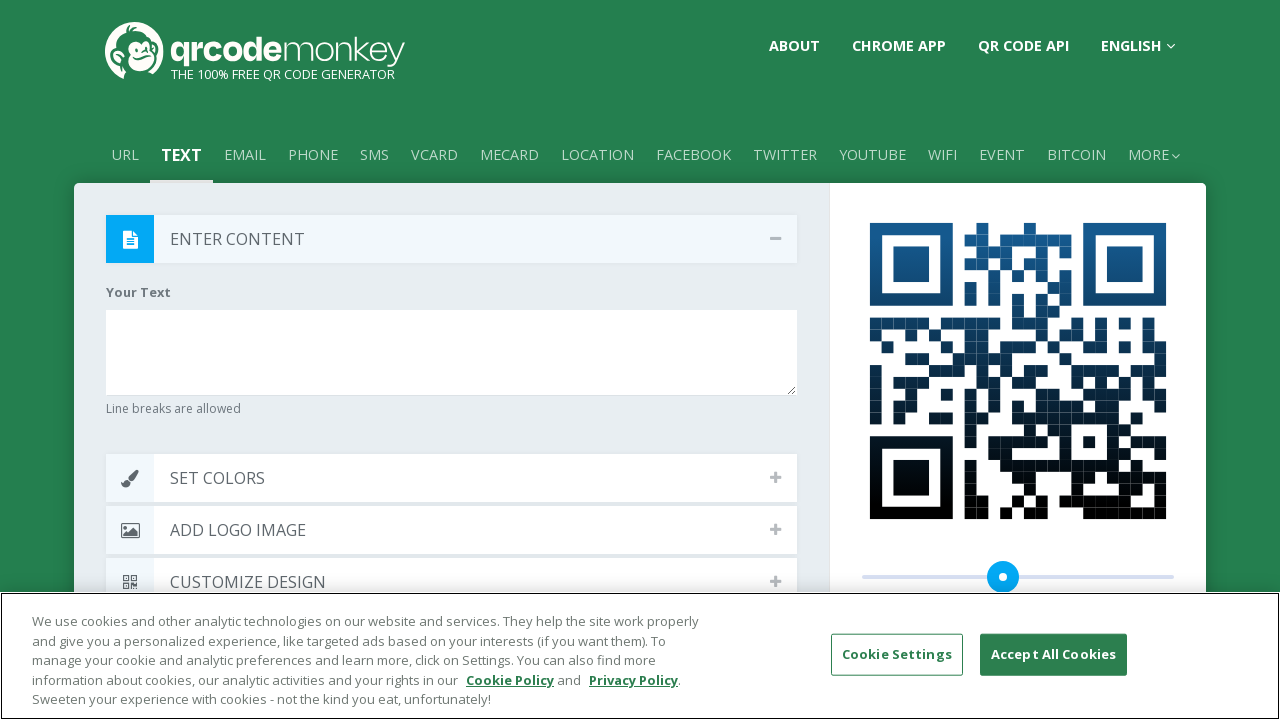

Filled QR code text area with enrollment information on textarea[name='qrcodeText']
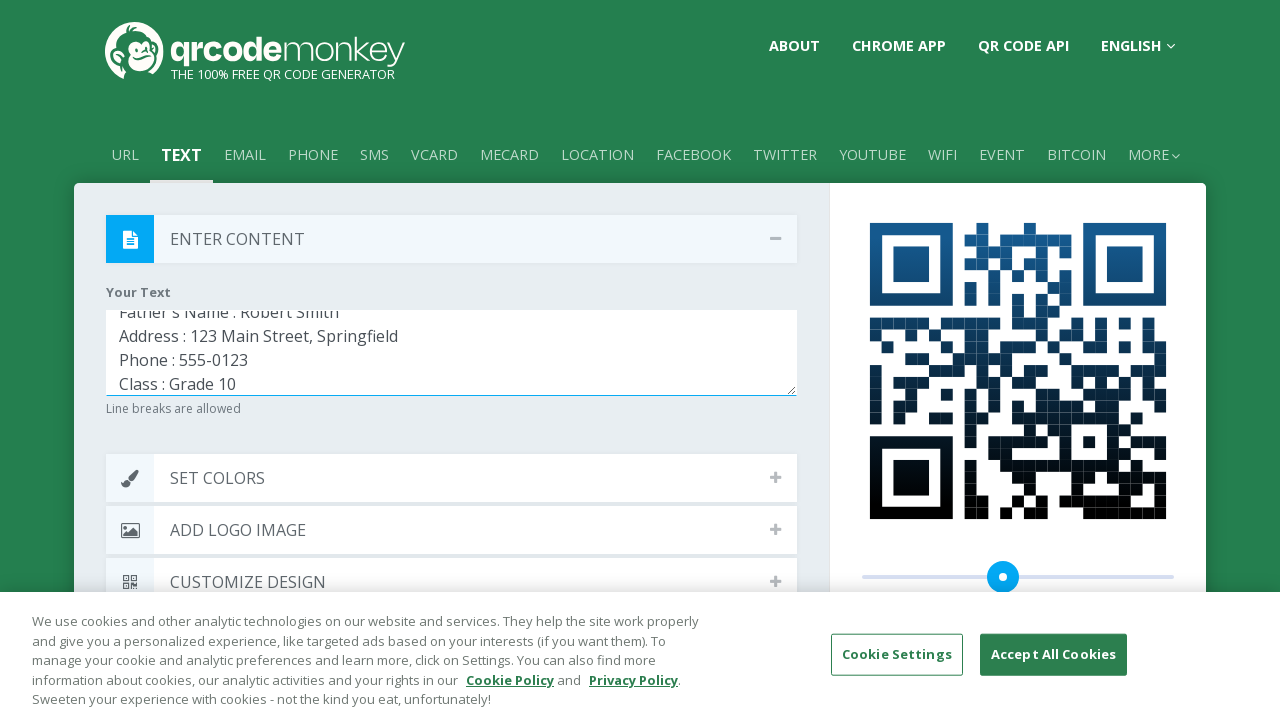

Clicked 'Create QR Code' button to generate QR code at (934, 360) on button:has-text('Create QR Code')
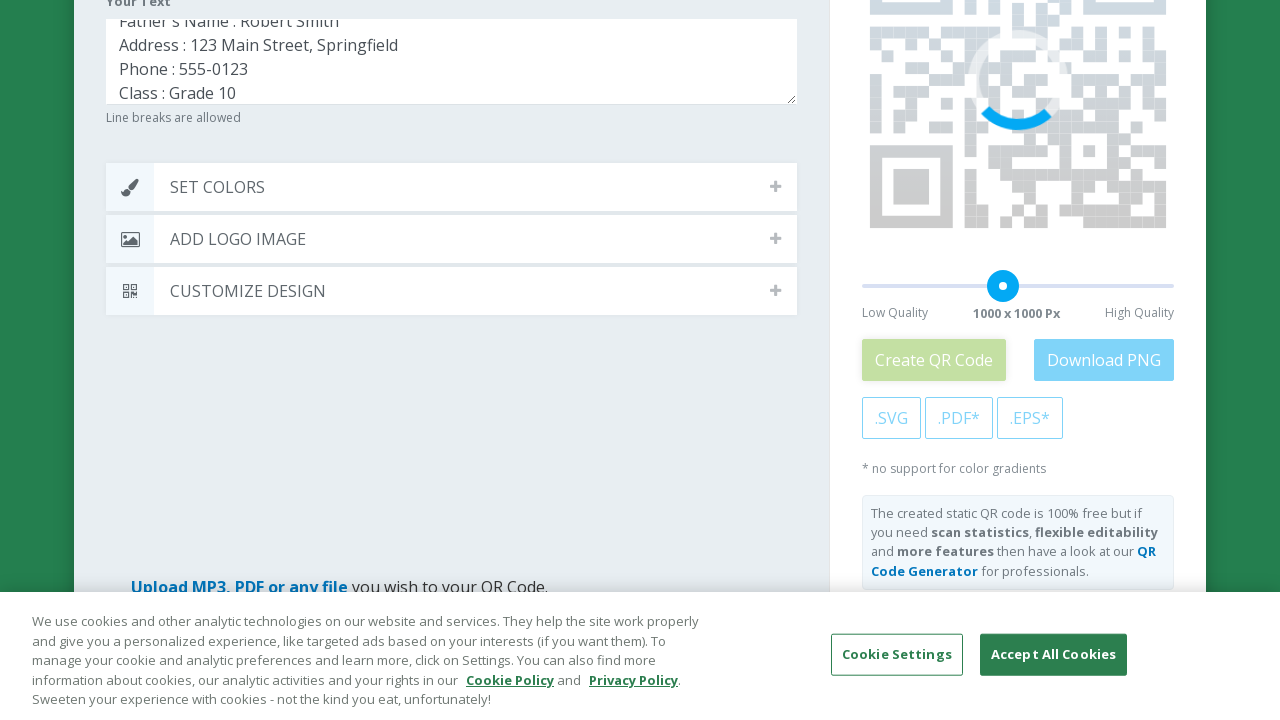

Waited for QR code generation to complete
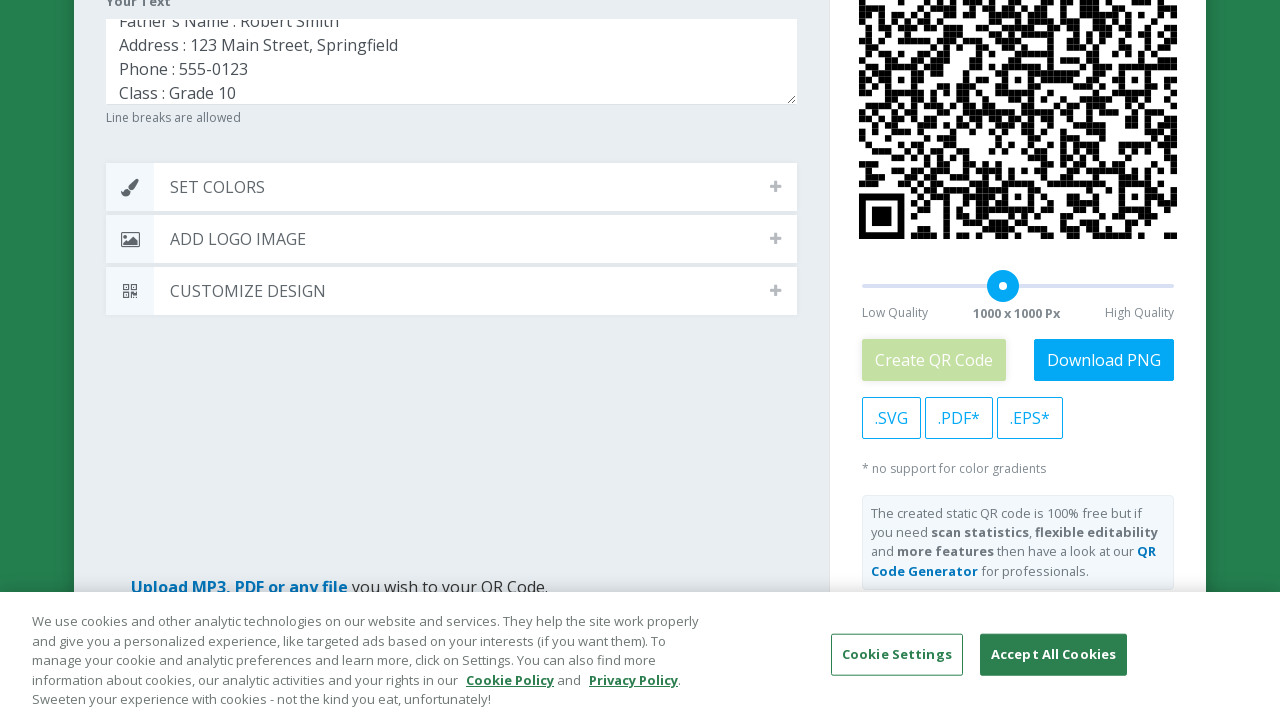

Clicked 'Download PNG' button to download QR code at (1104, 360) on button:has-text('Download PNG')
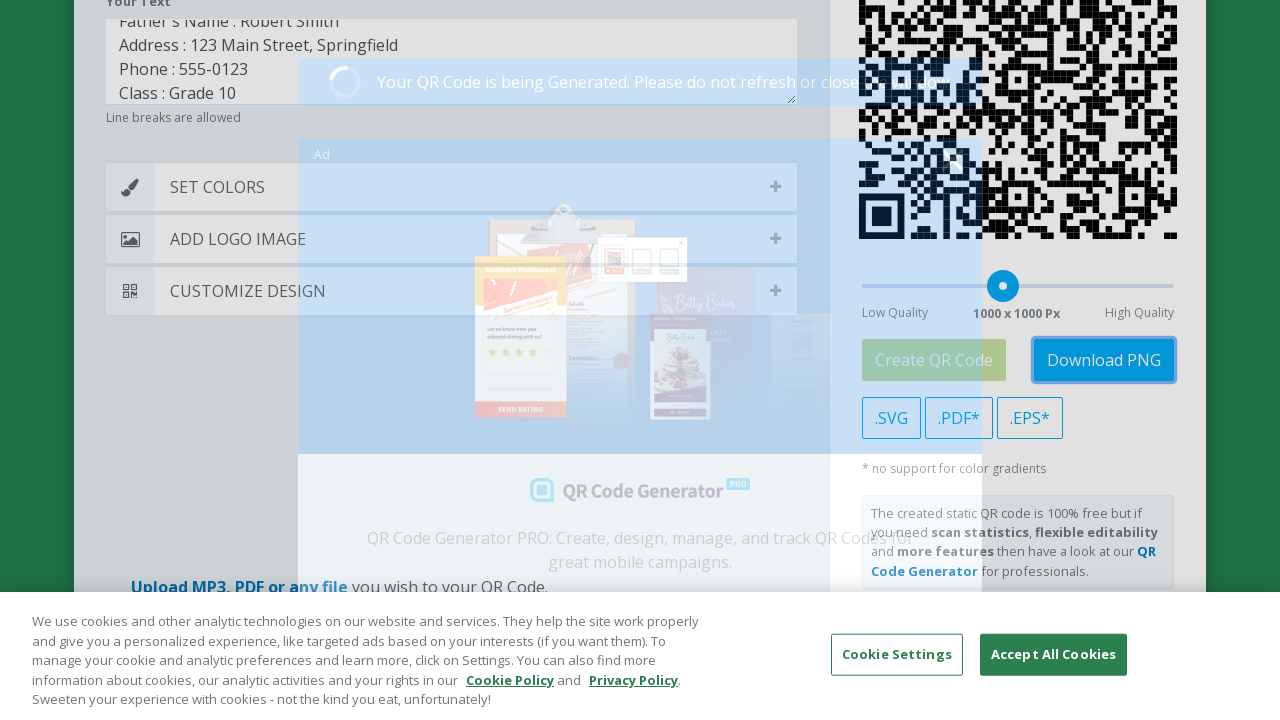

Waited for QR code PNG download to complete
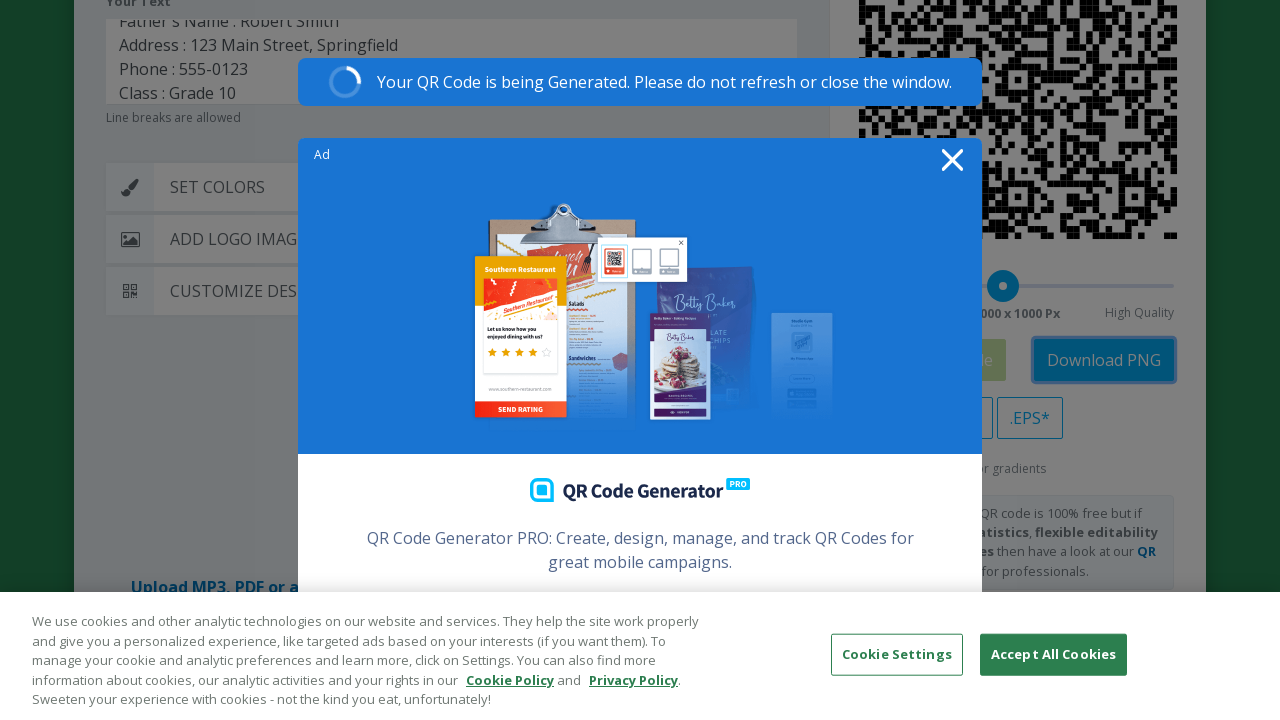

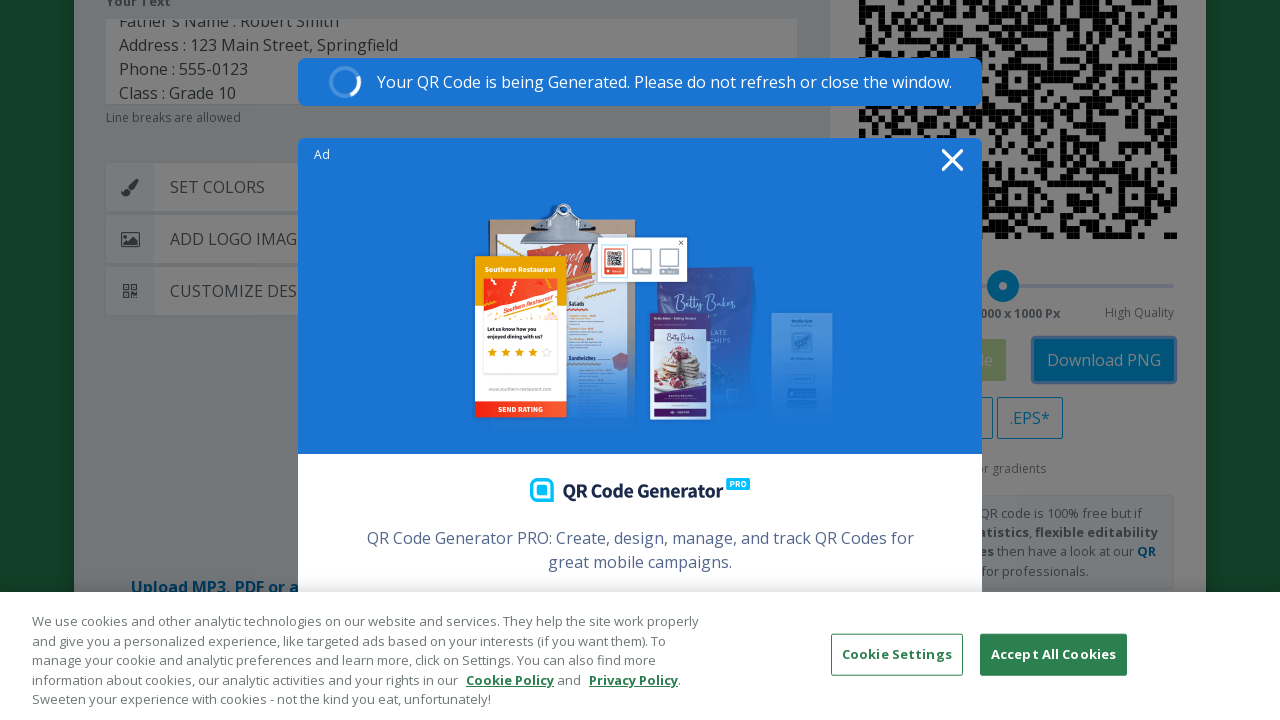